Tests dropdown selection functionality on a demo site by selecting colors (Yellow, Red, White) using different selection methods (index, value, visible text) and validating each selection.

Starting URL: https://demoqa.com/select-menu

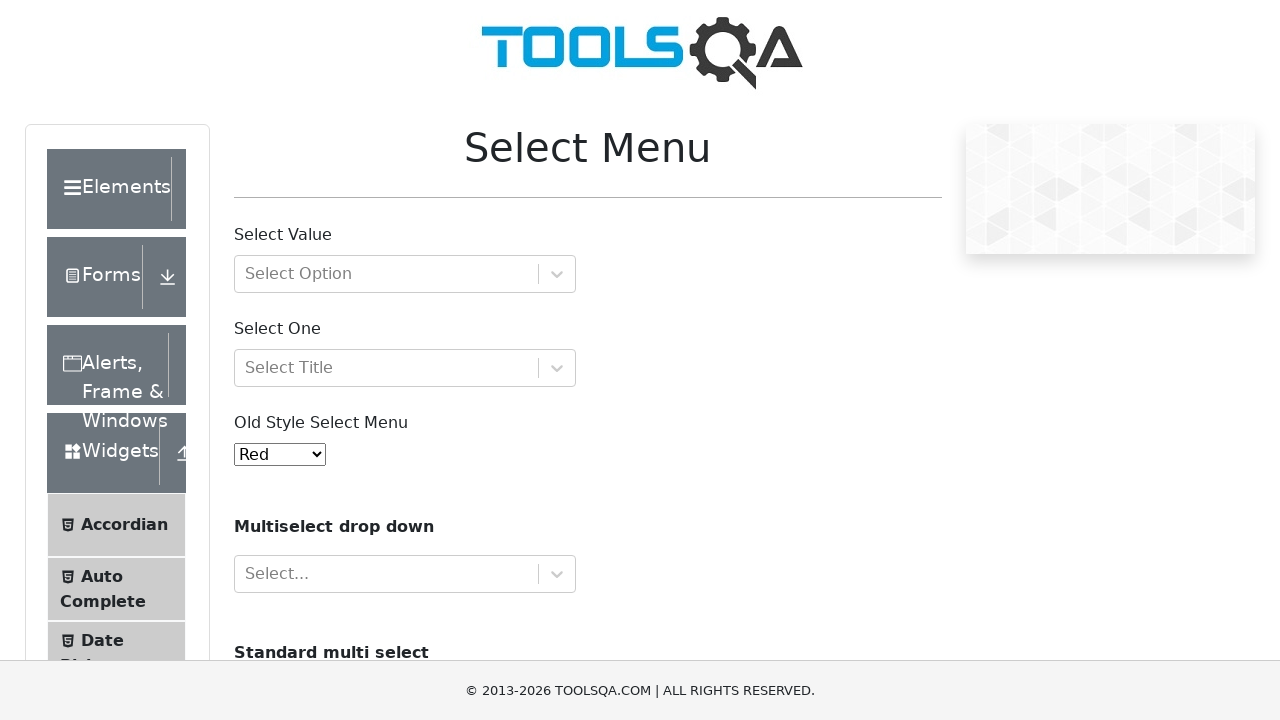

Selected Yellow option by index 3 from dropdown on select#oldSelectMenu
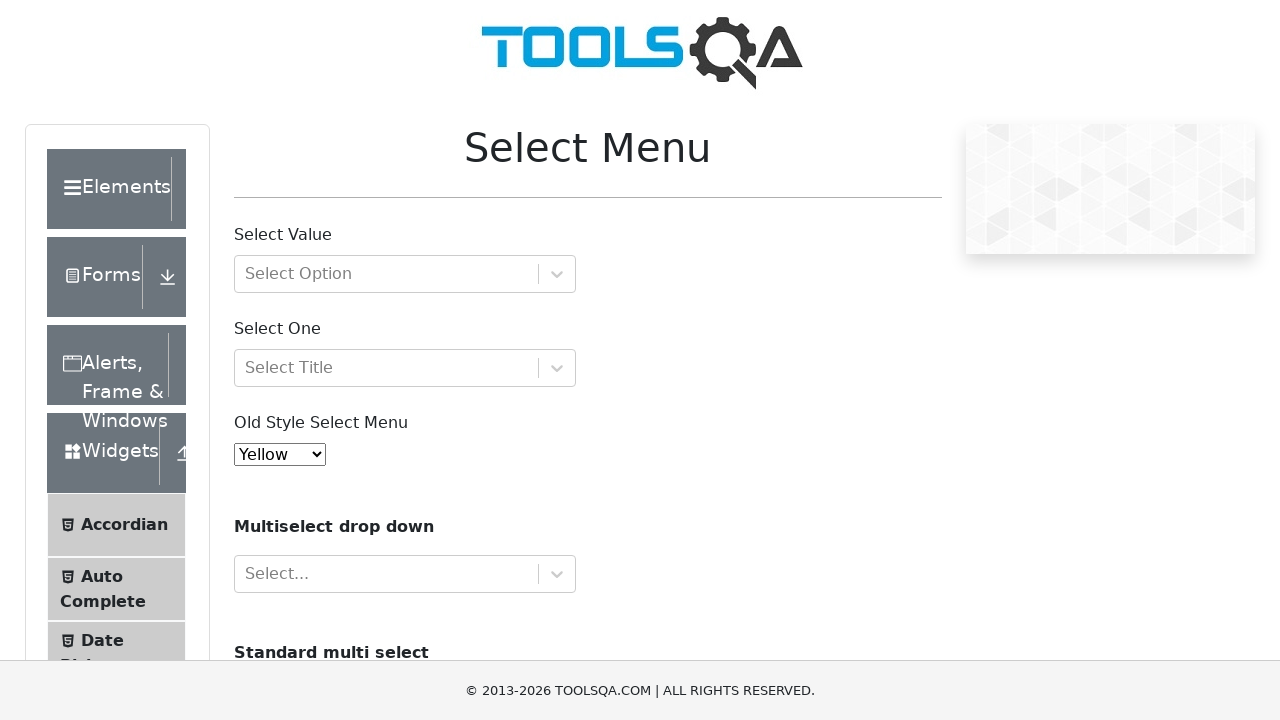

Retrieved selected value from dropdown
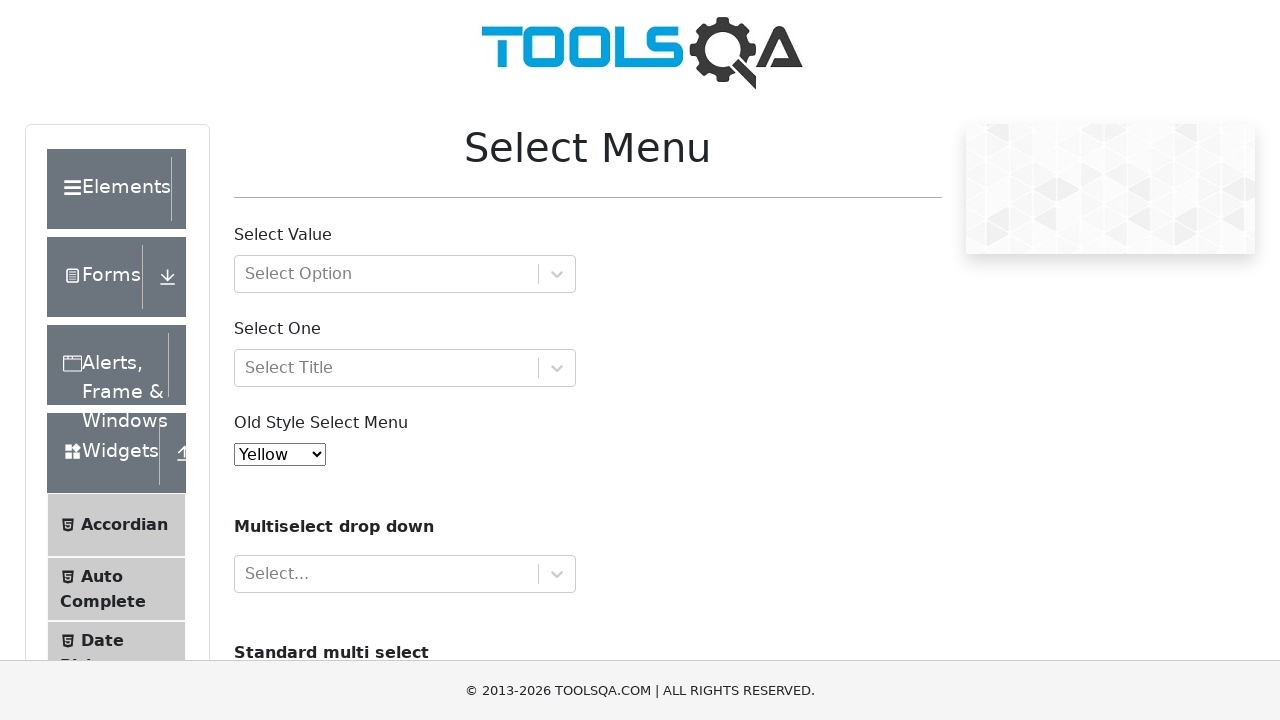

Validated that Yellow option is selected
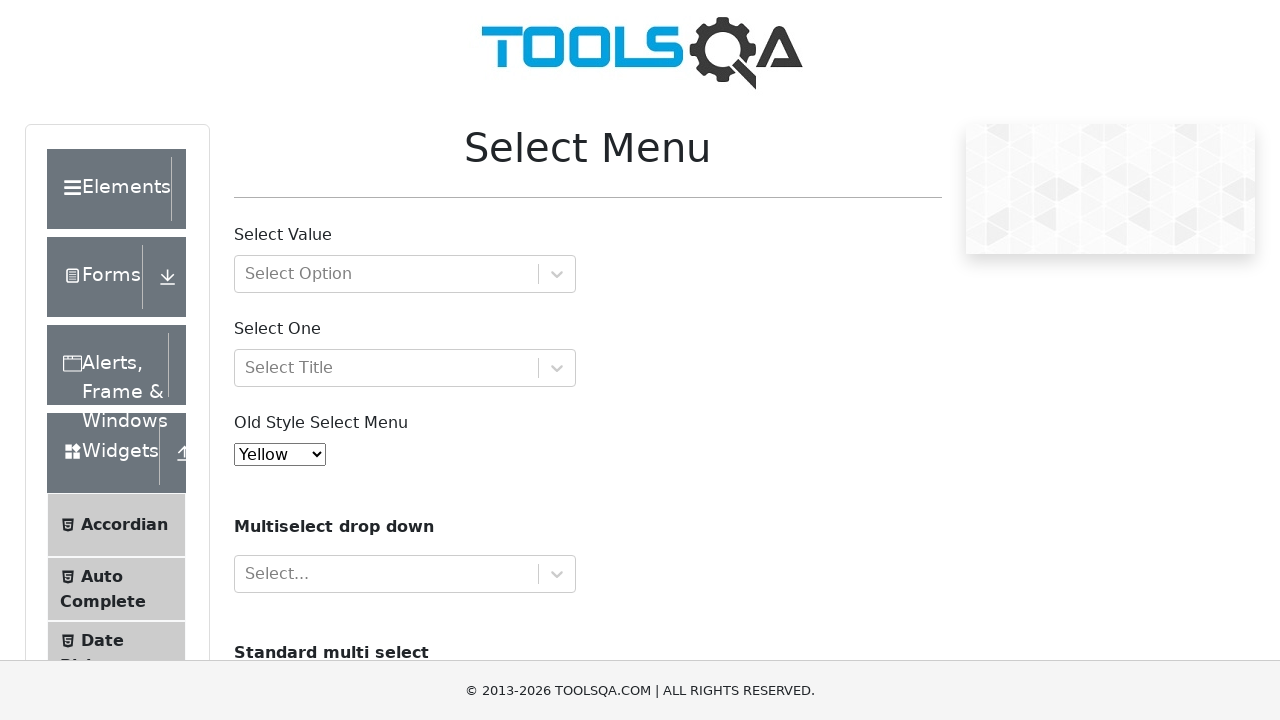

Selected Red option by value 'red' from dropdown on select#oldSelectMenu
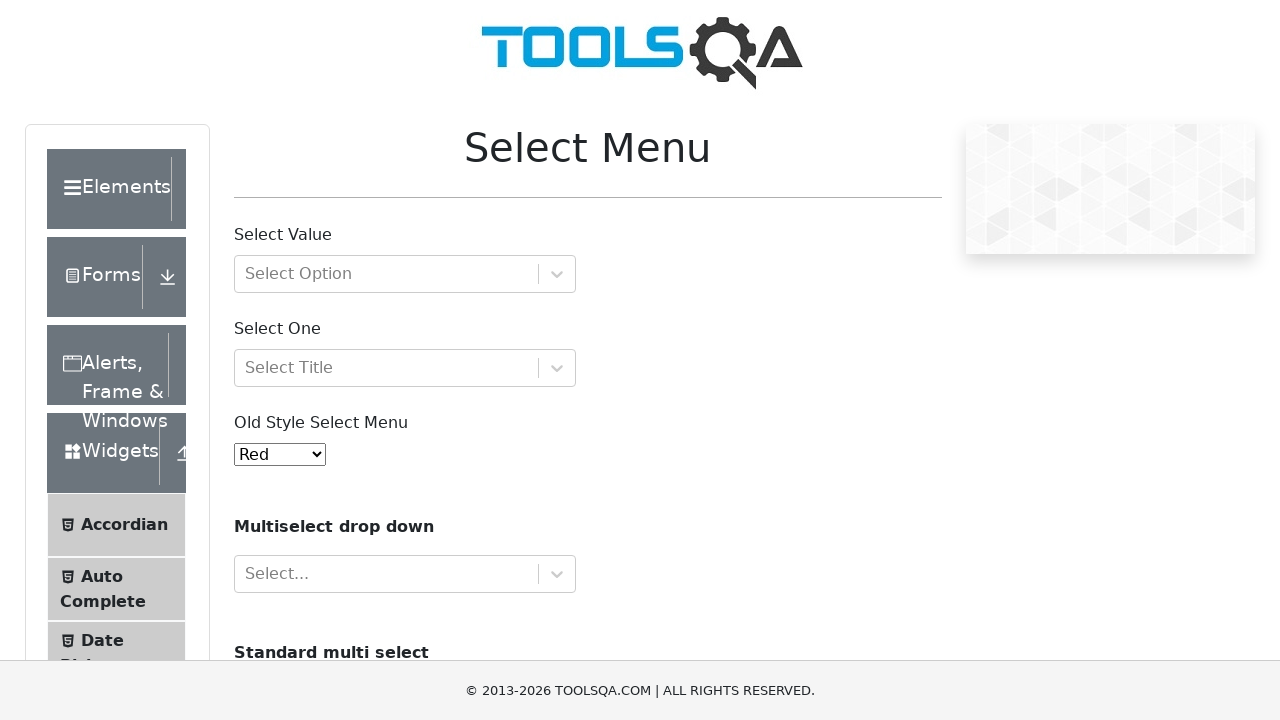

Retrieved selected value from dropdown
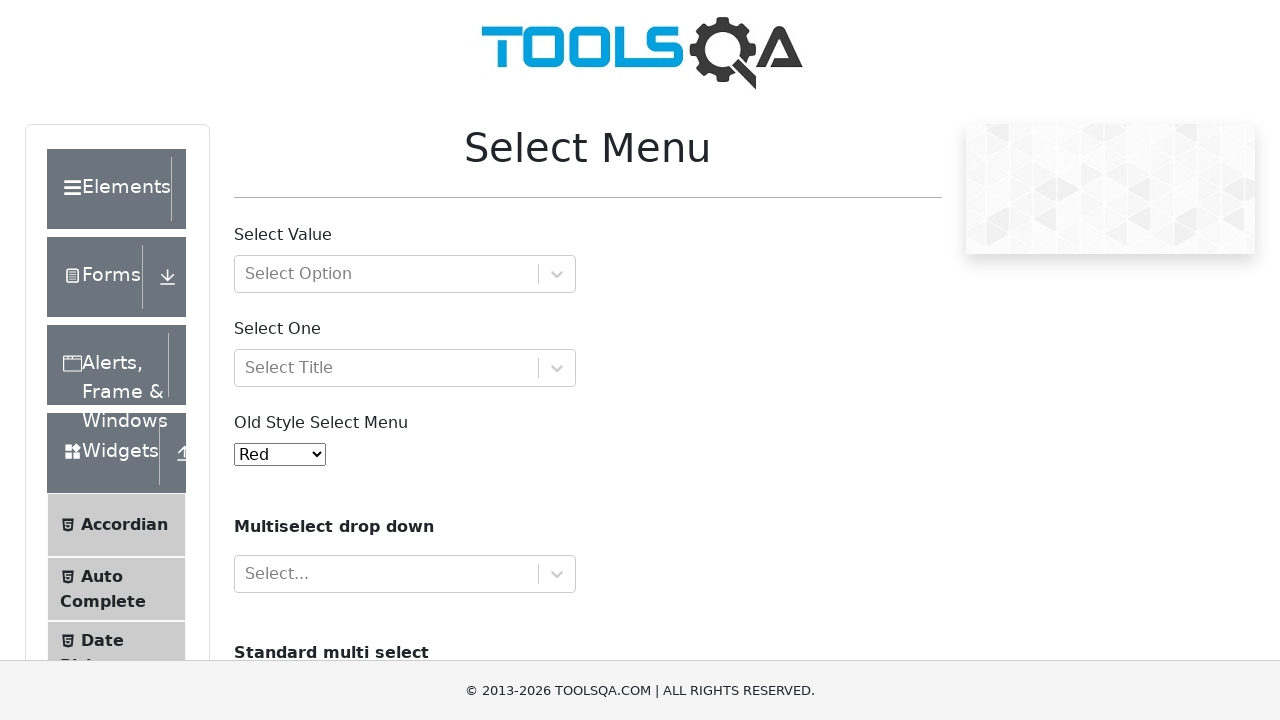

Validated that Red option is selected
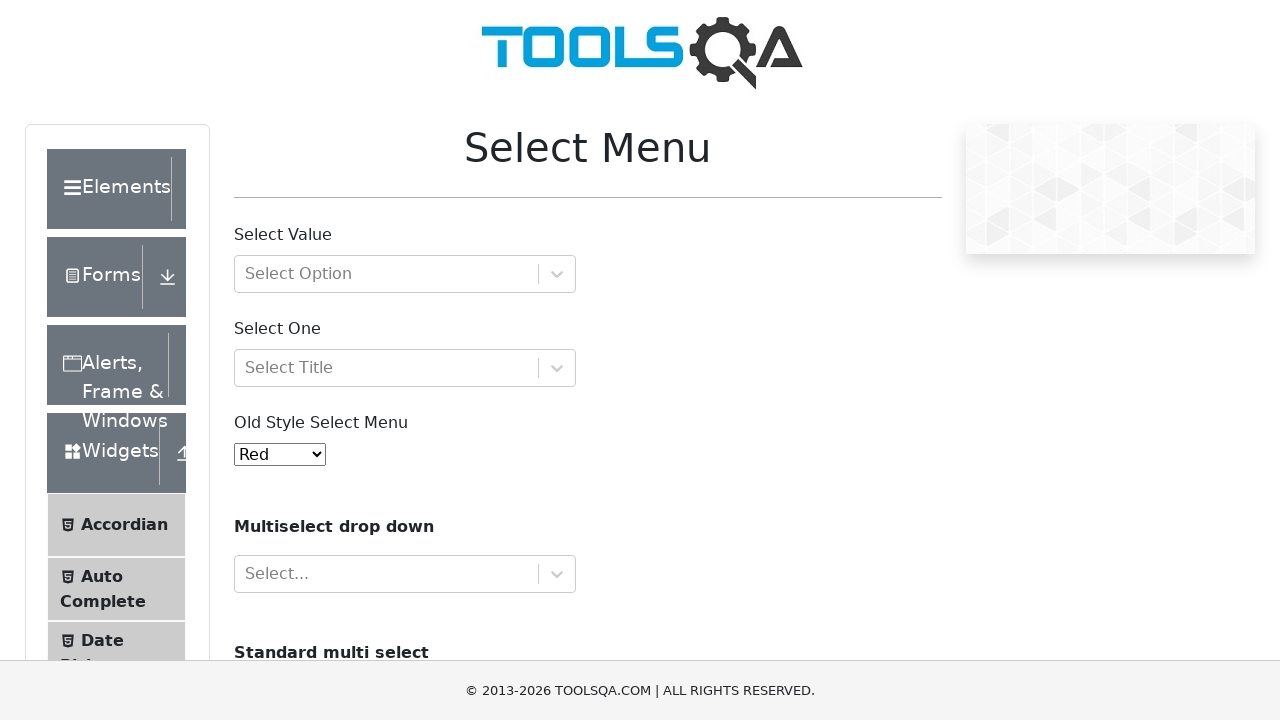

Selected White option by visible text label from dropdown on select#oldSelectMenu
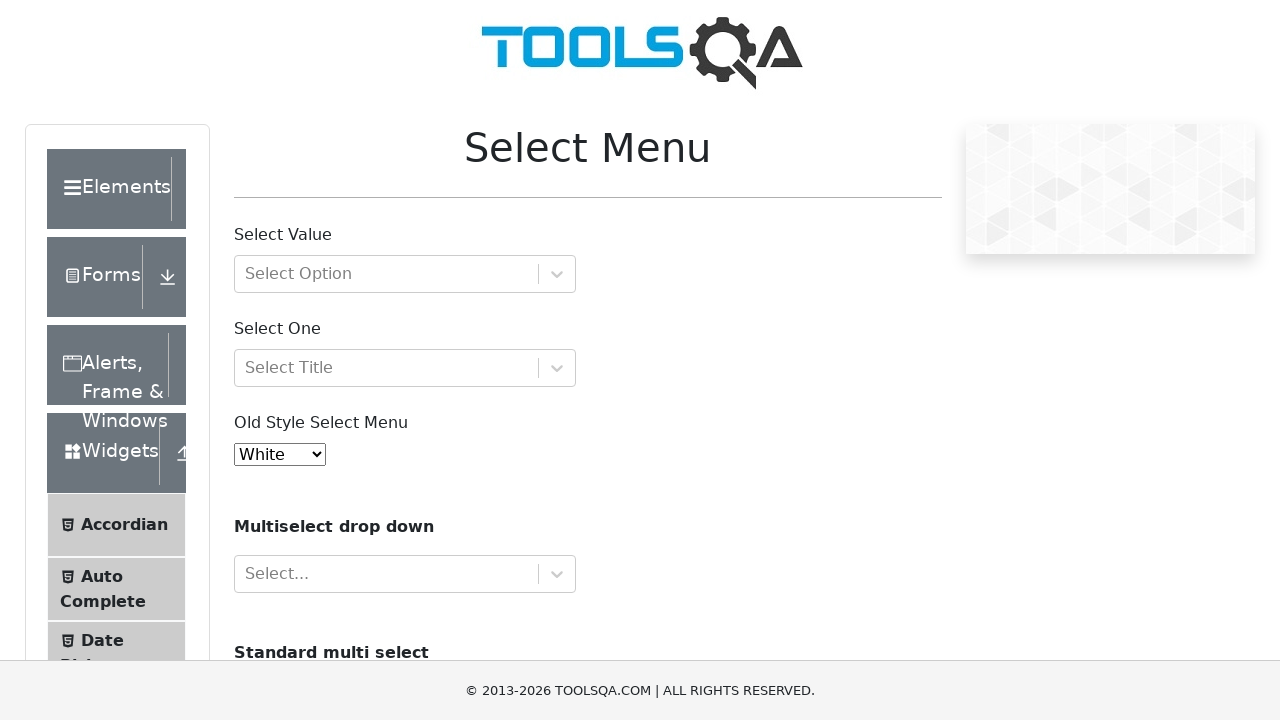

Retrieved selected value from dropdown
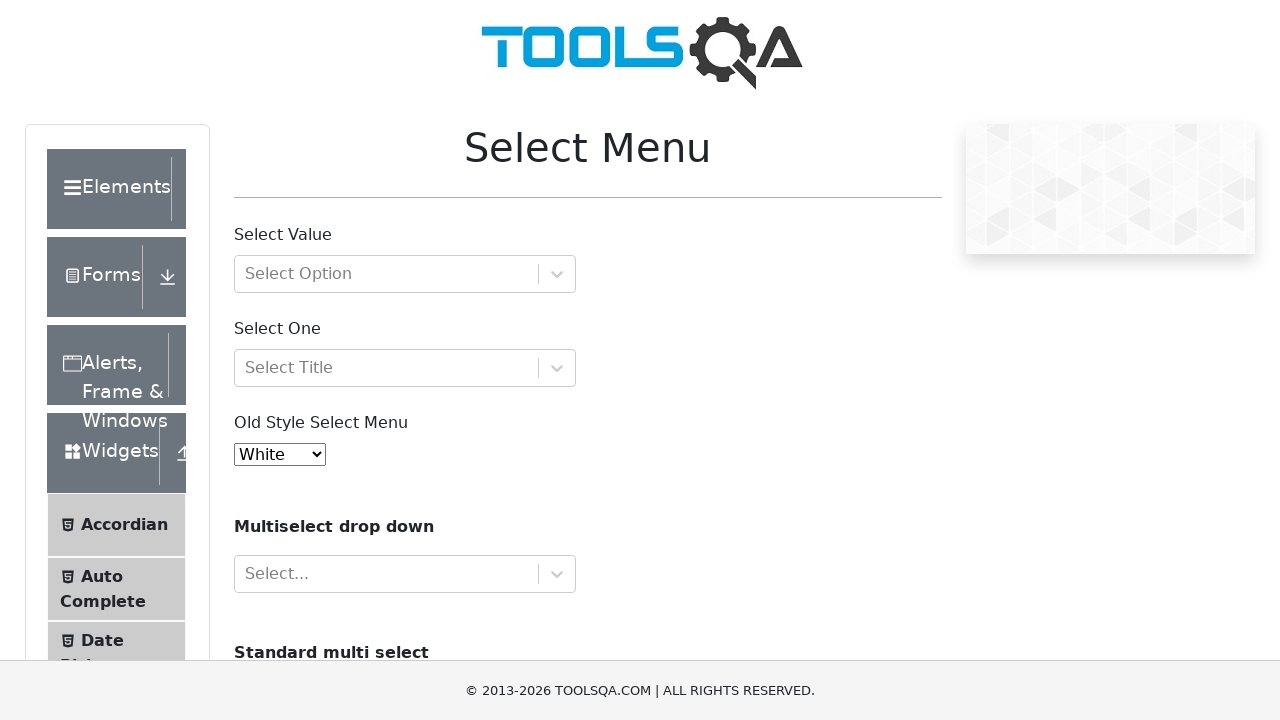

Validated that White option is selected
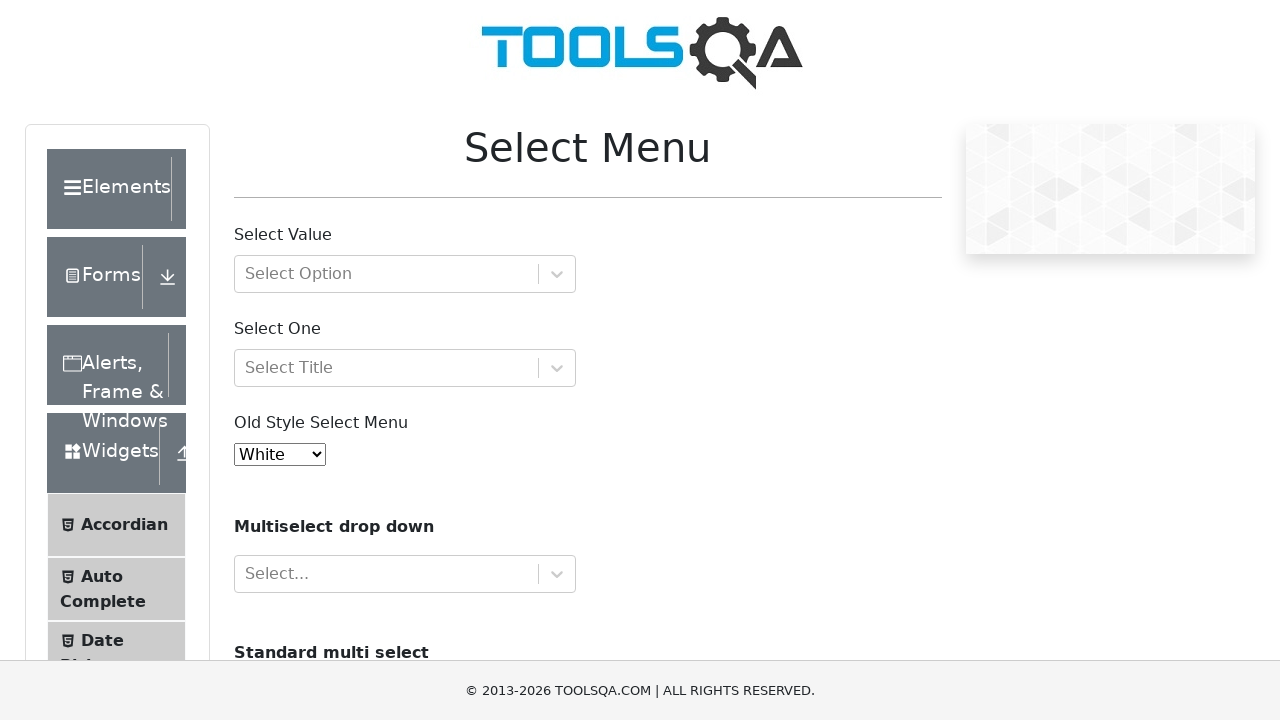

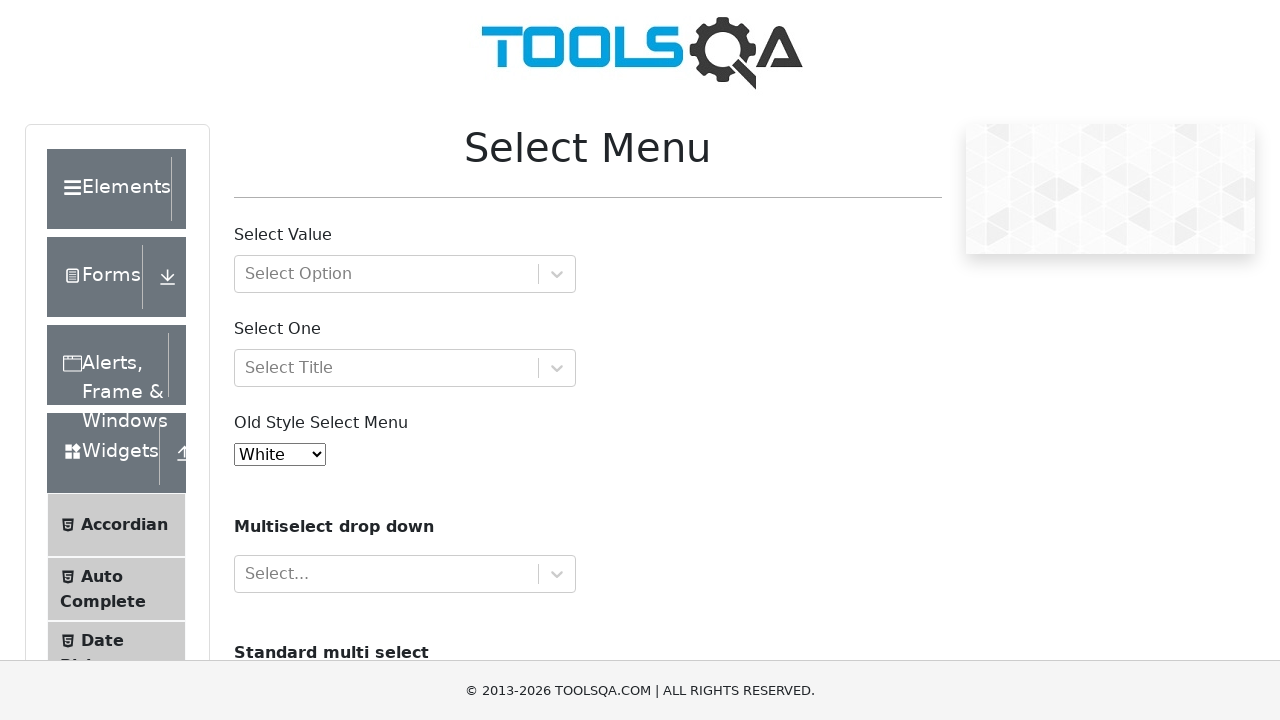